Fills out a Bootstrap checkout form with customer billing information, shipping address, and payment details, then submits the form.

Starting URL: https://getbootstrap.com/docs/4.0/examples/checkout/

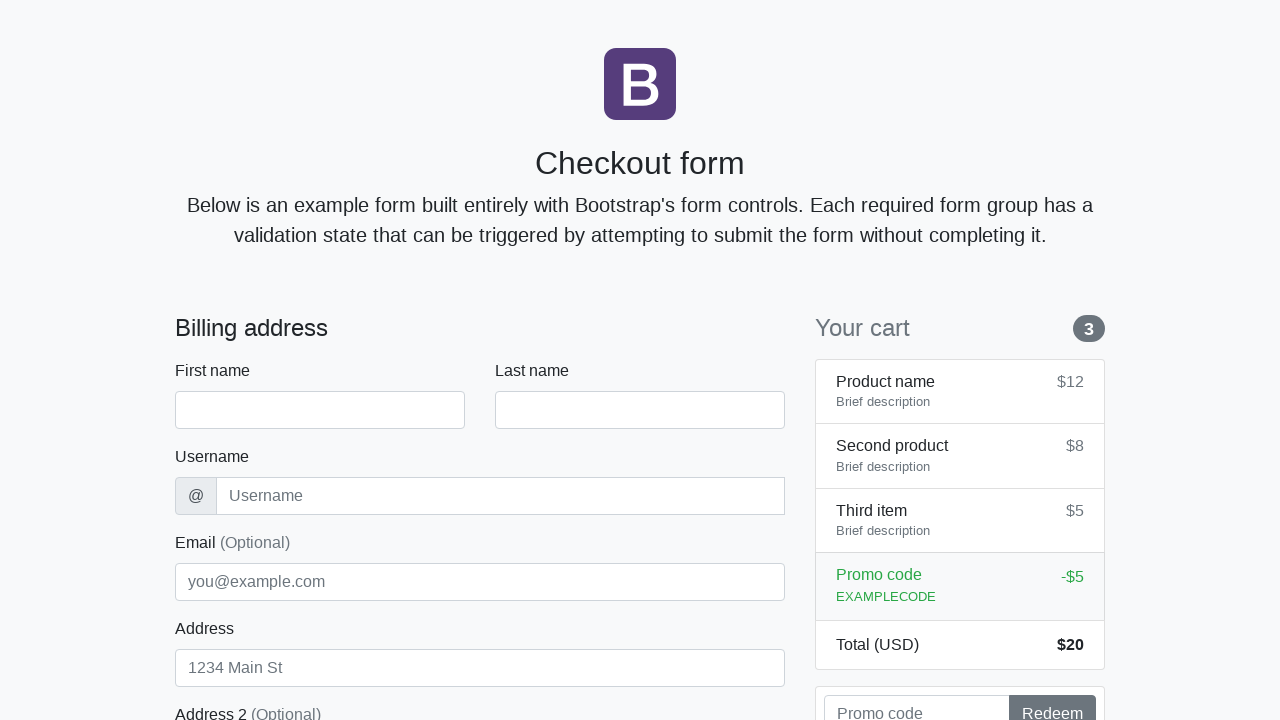

Waited for checkout form to load
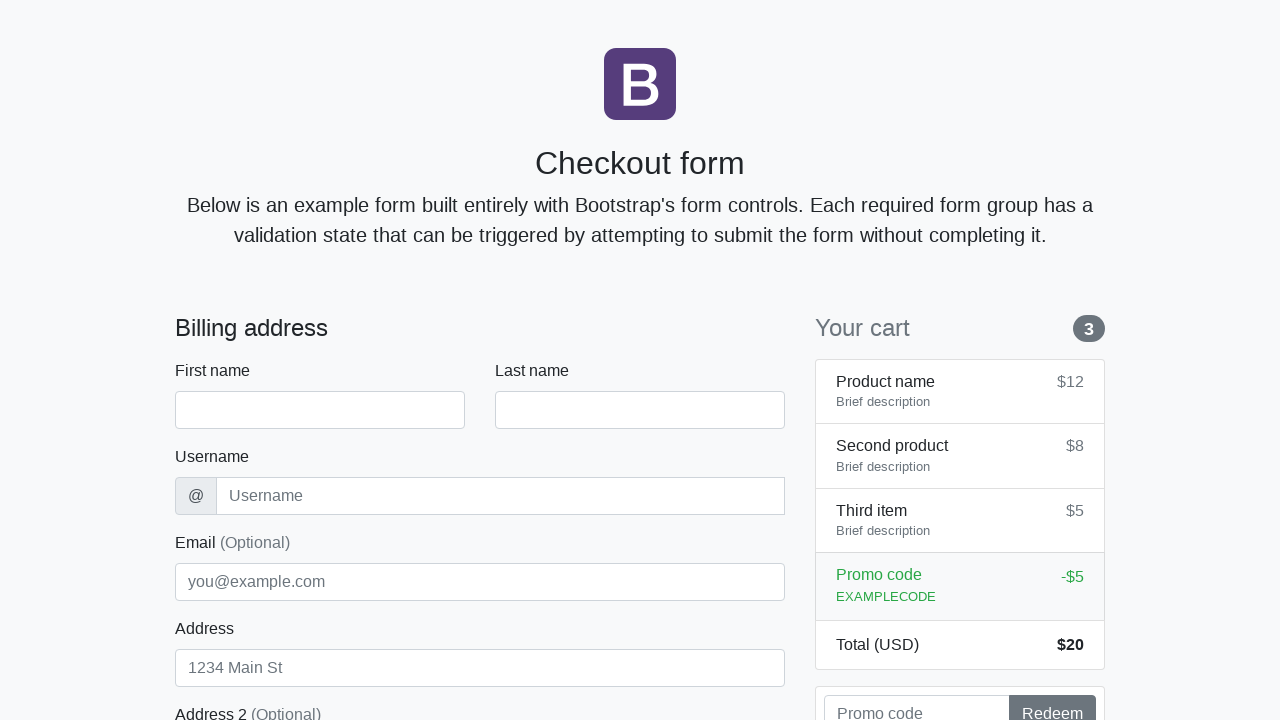

Filled first name field with 'Michael' on #firstName
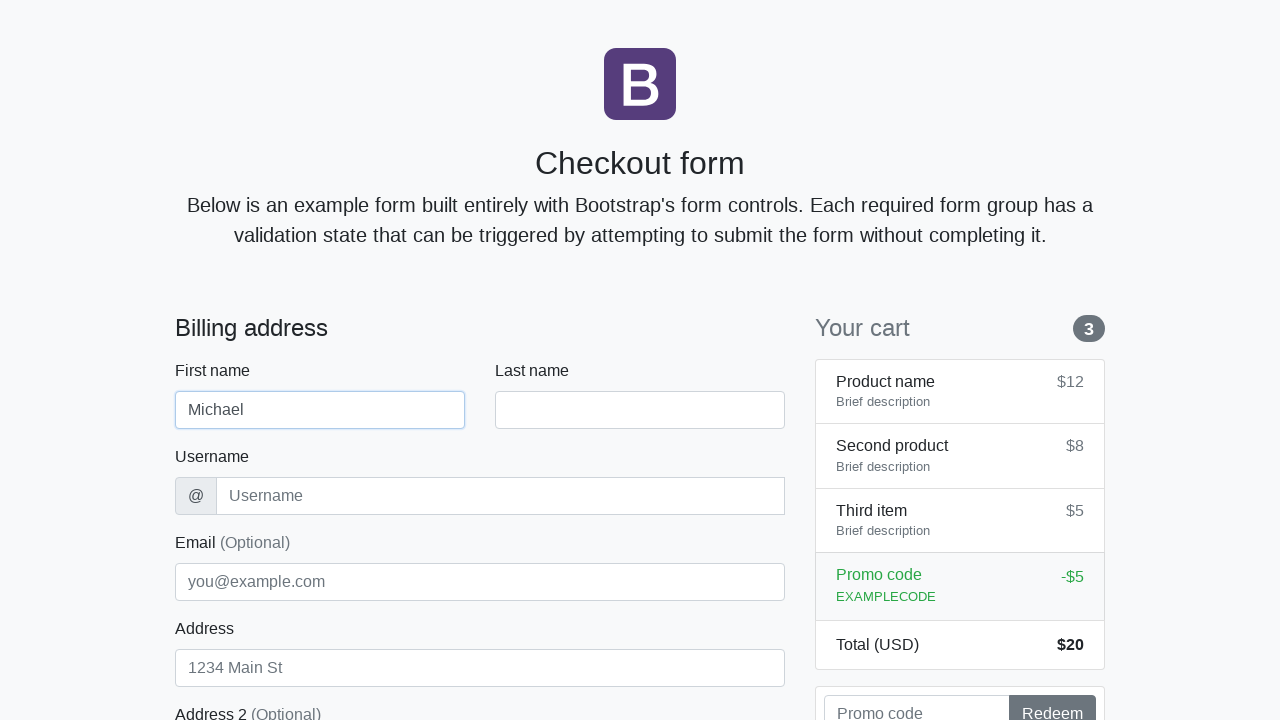

Filled last name field with 'Johnson' on #lastName
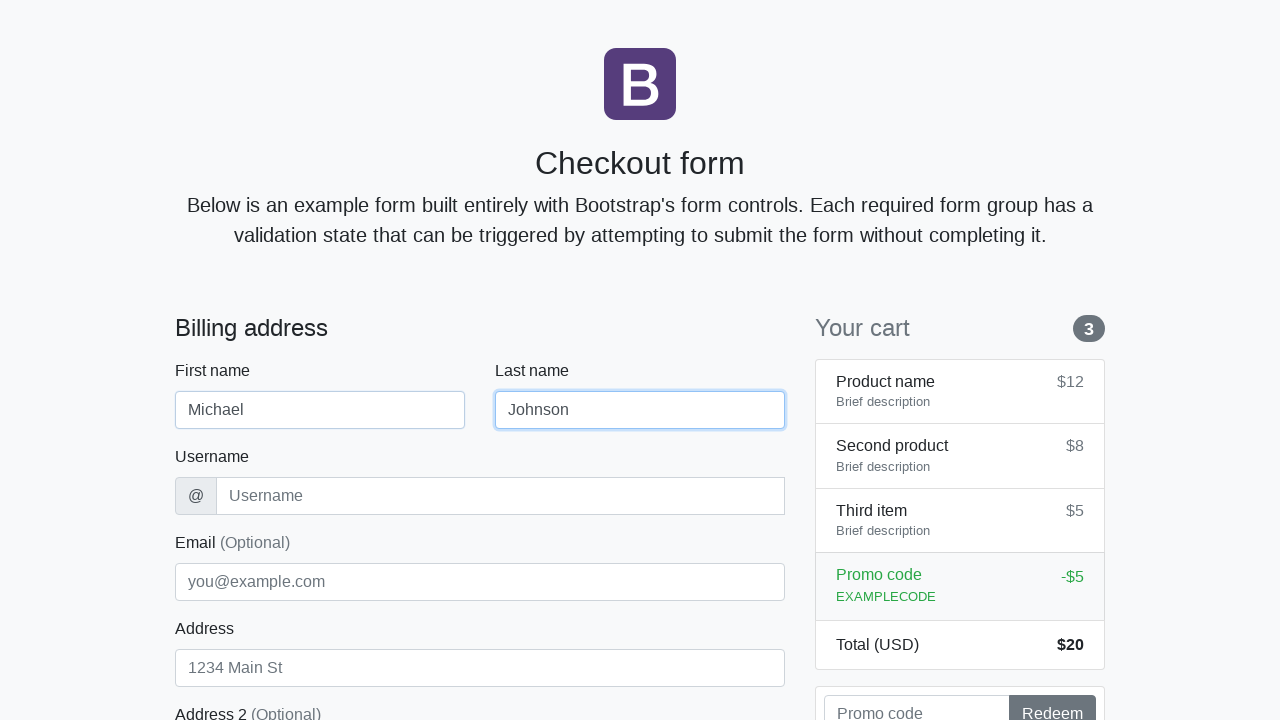

Filled username field with 'mjohnson_auto' on #username
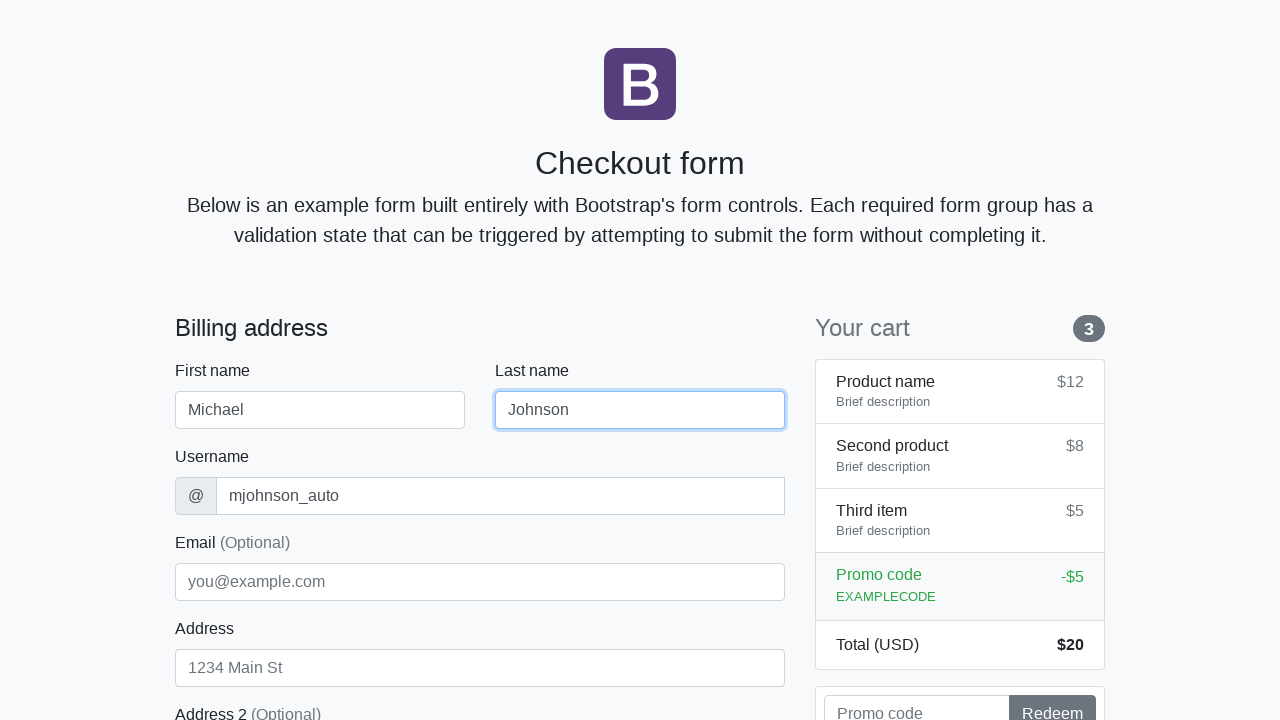

Filled address field with 'Ash Boulevard 666' on #address
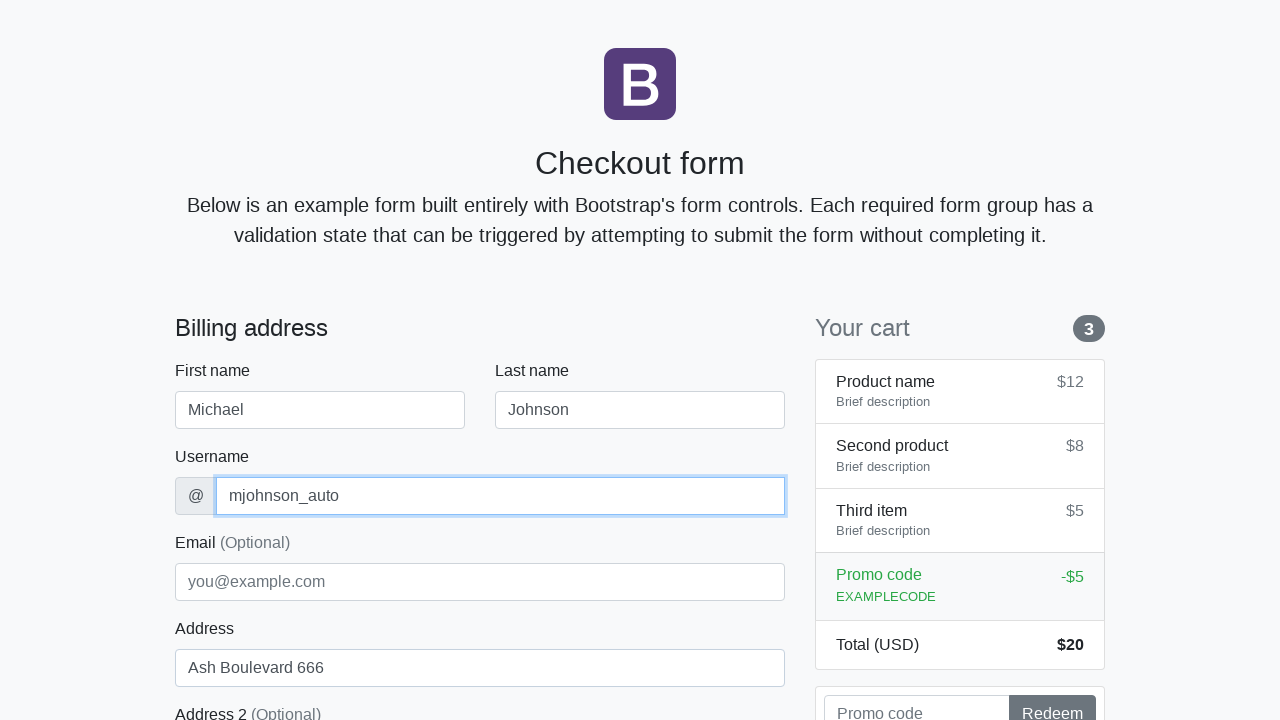

Filled email field with 'michael.j@qatest.net' on #email
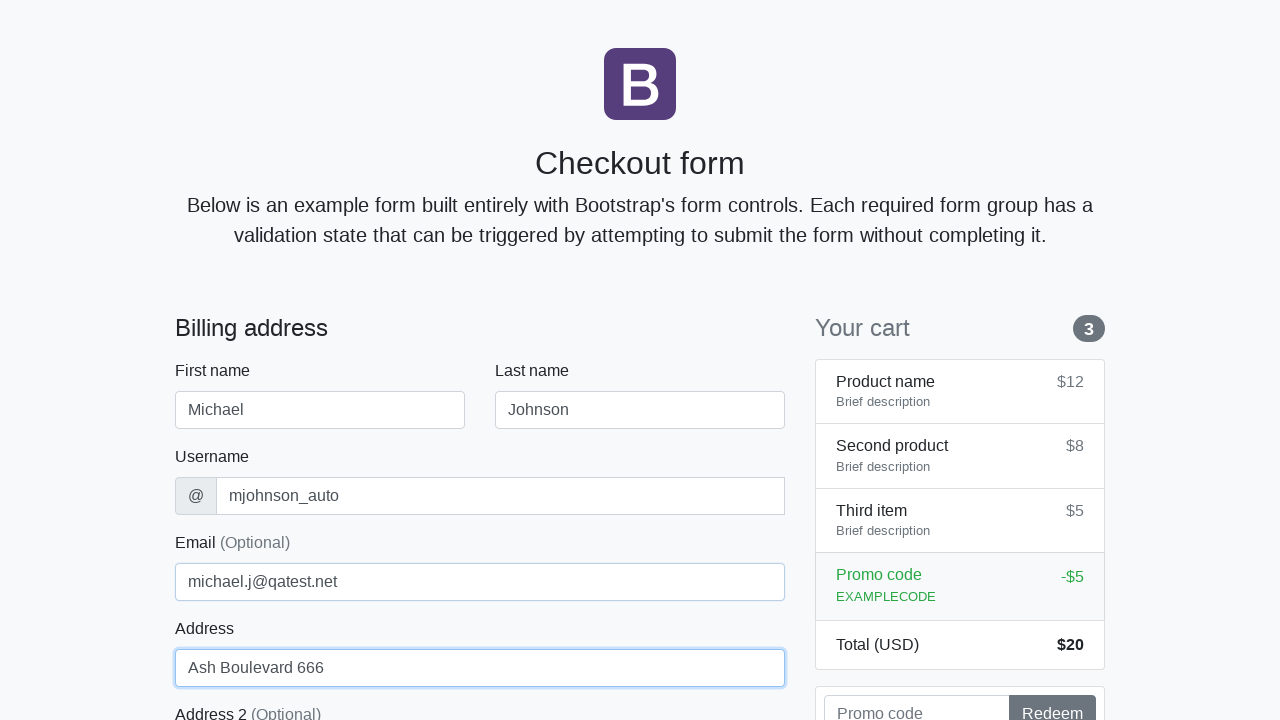

Selected 'United States' from country dropdown on #country
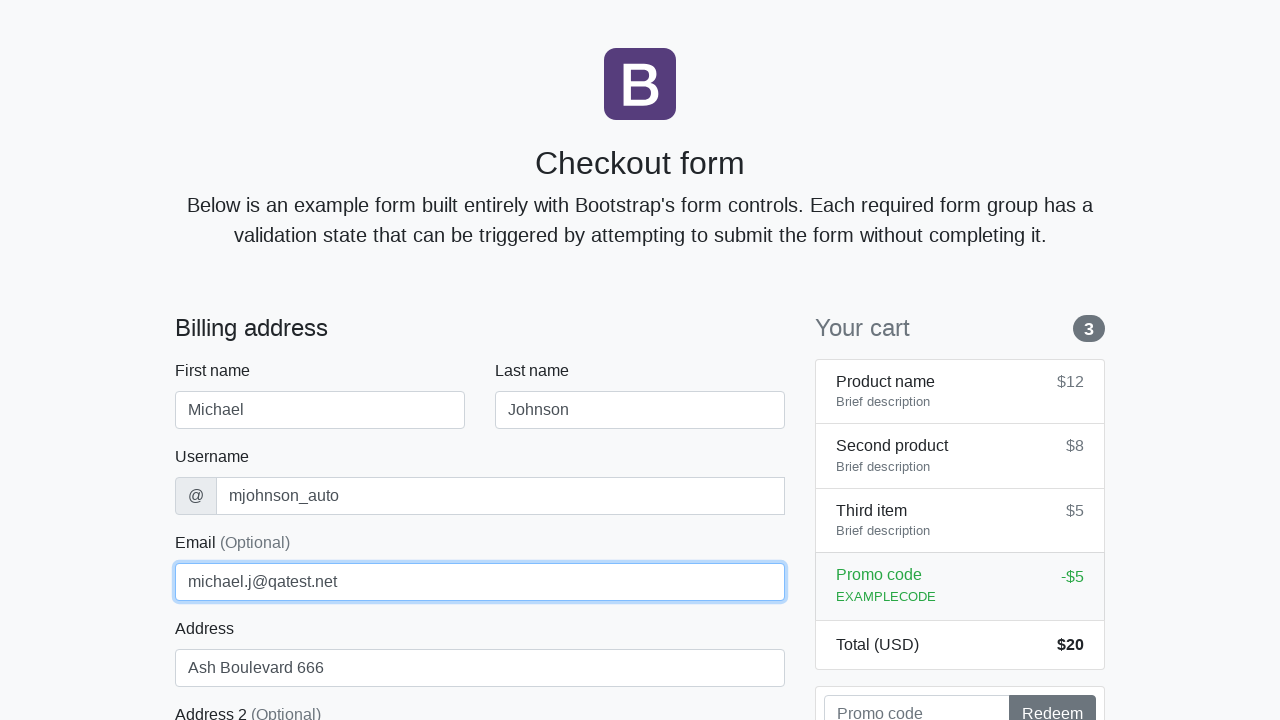

Selected 'California' from state dropdown on #state
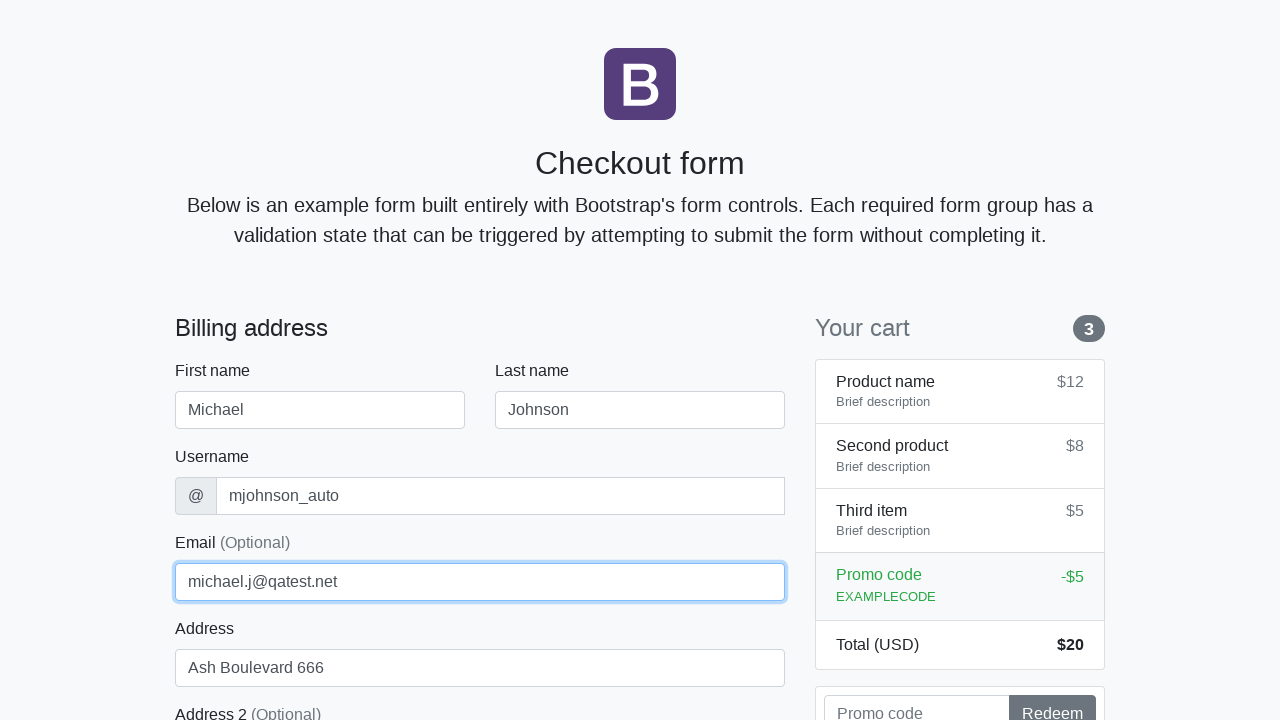

Filled zip code field with '95123' on #zip
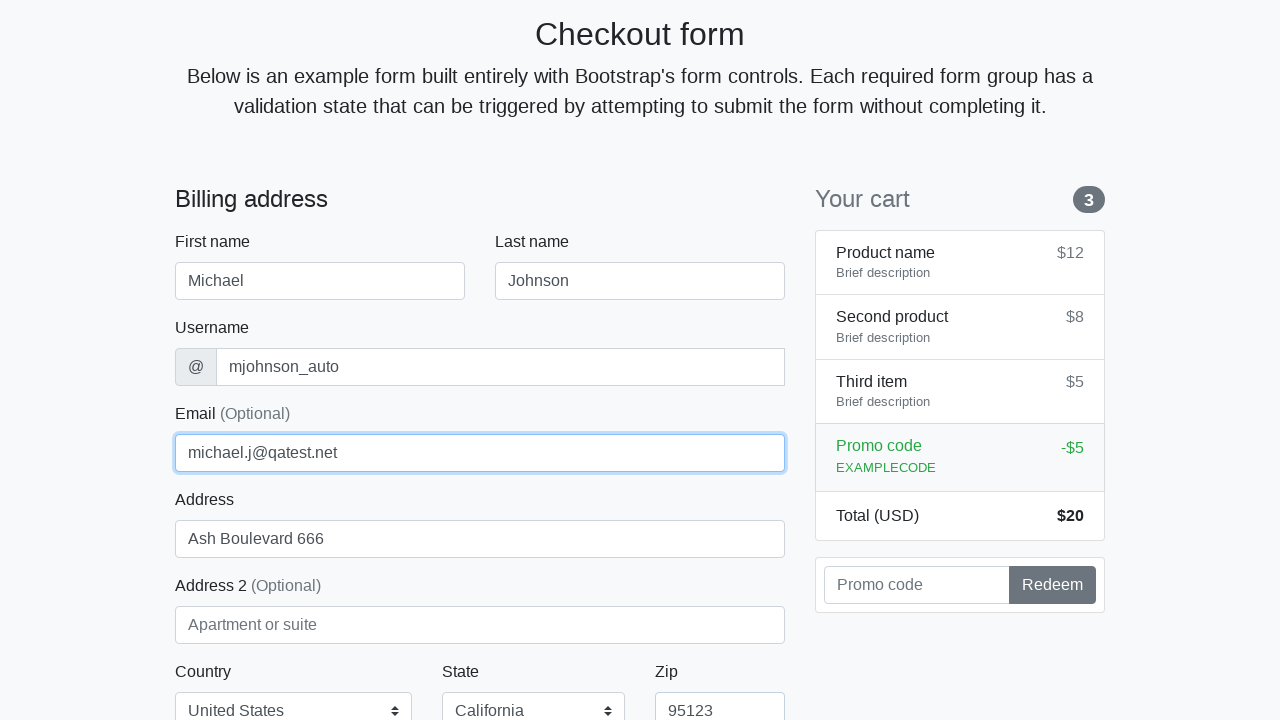

Filled cardholder name field with 'Michael Johnson' on #cc-name
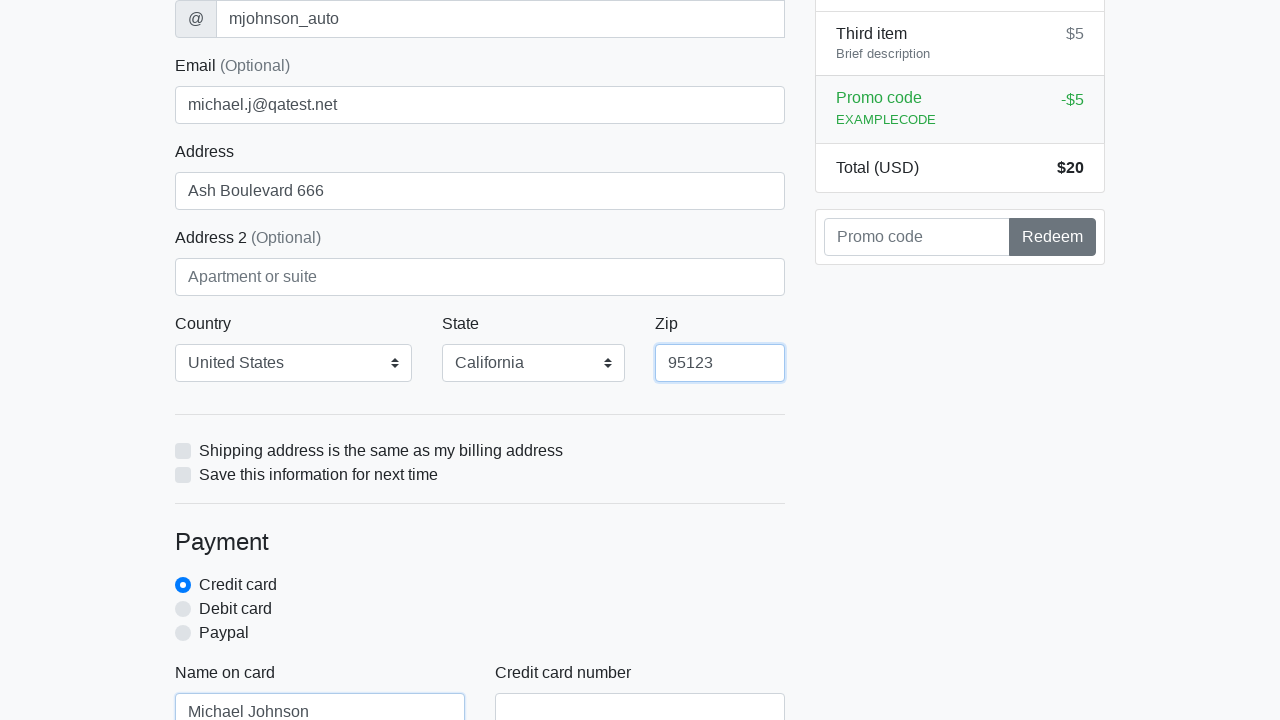

Filled credit card number field with '4716012345678901' on #cc-number
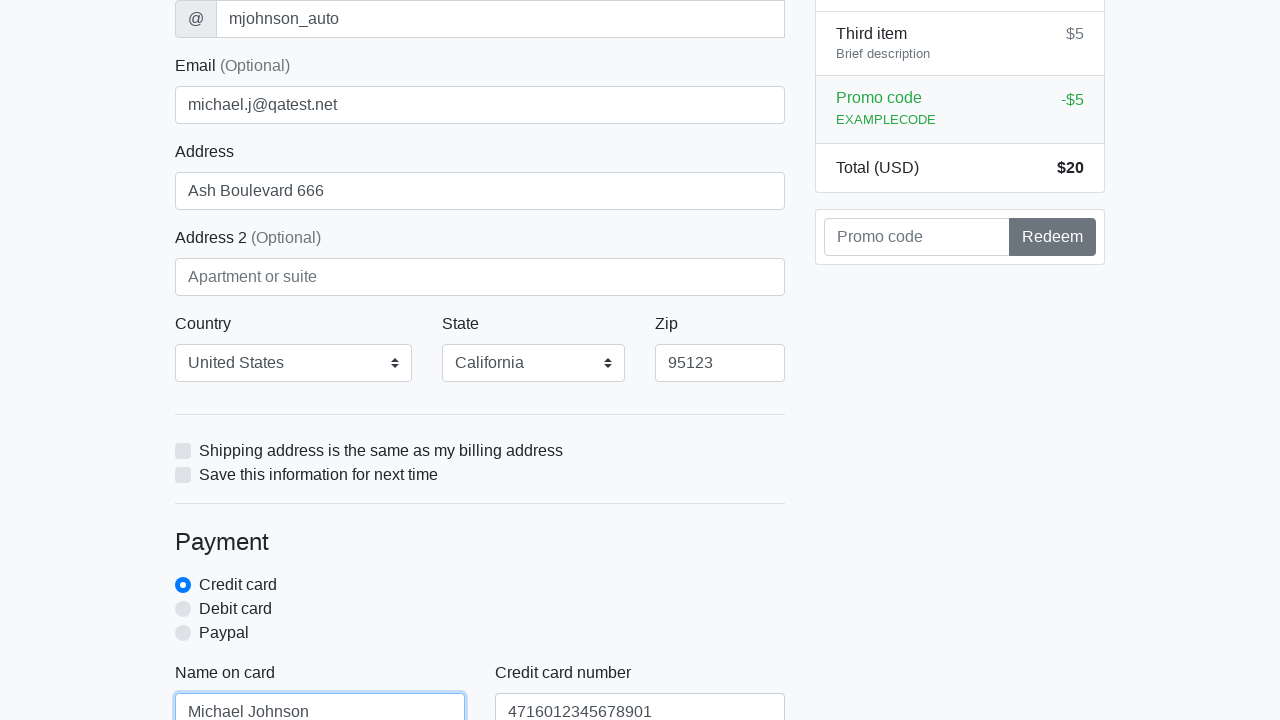

Filled card expiration field with '10/2026' on #cc-expiration
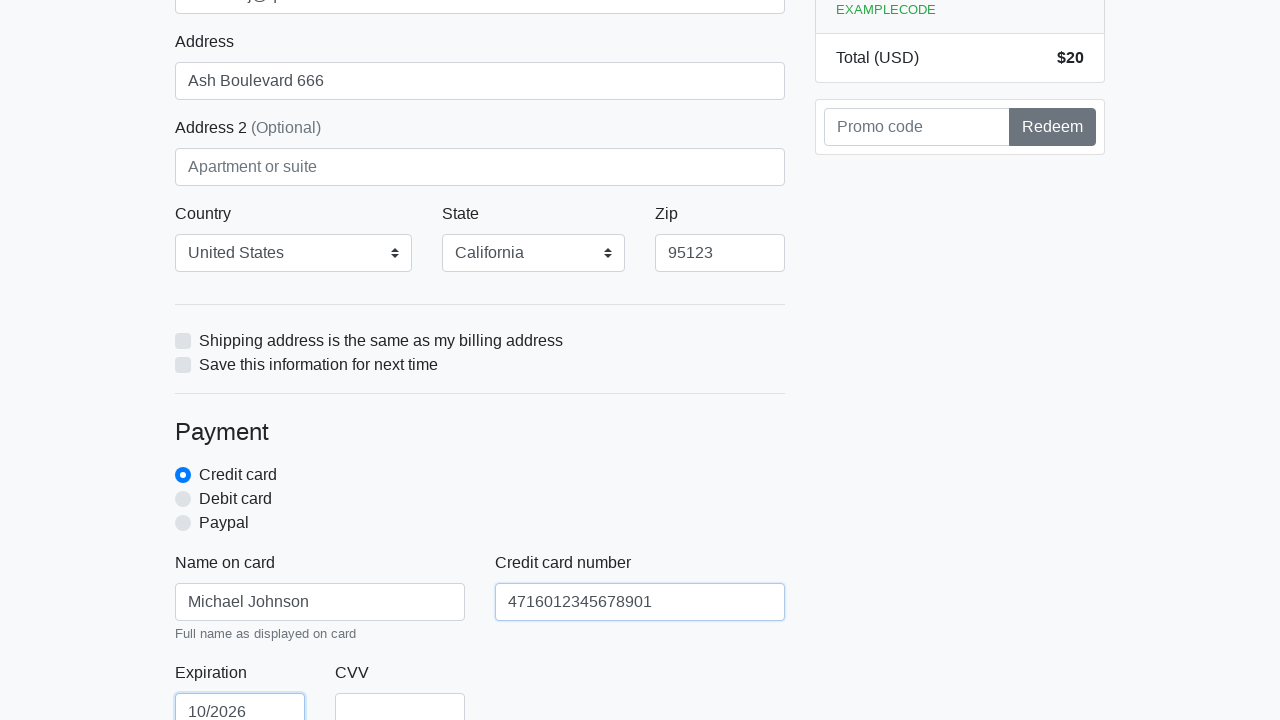

Filled CVV field with '467' on #cc-cvv
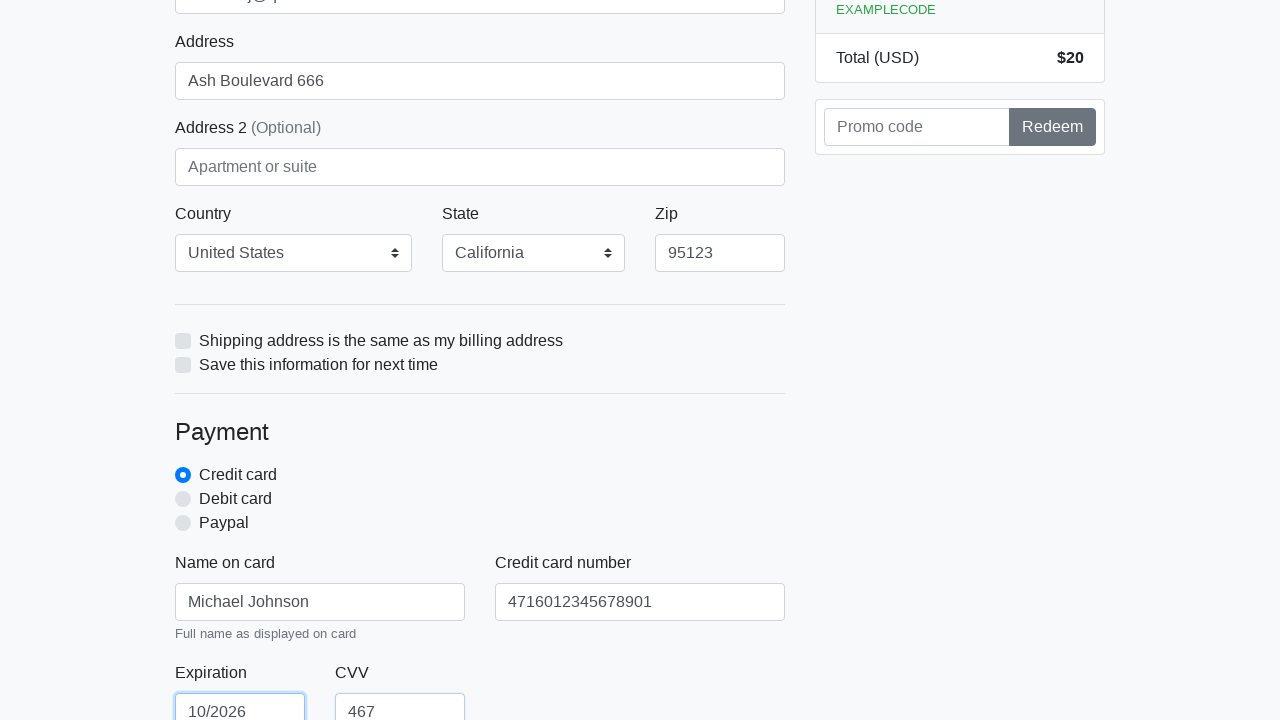

Clicked submit button to complete purchase at (480, 500) on xpath=/html/body/div/div[2]/div[2]/form/button
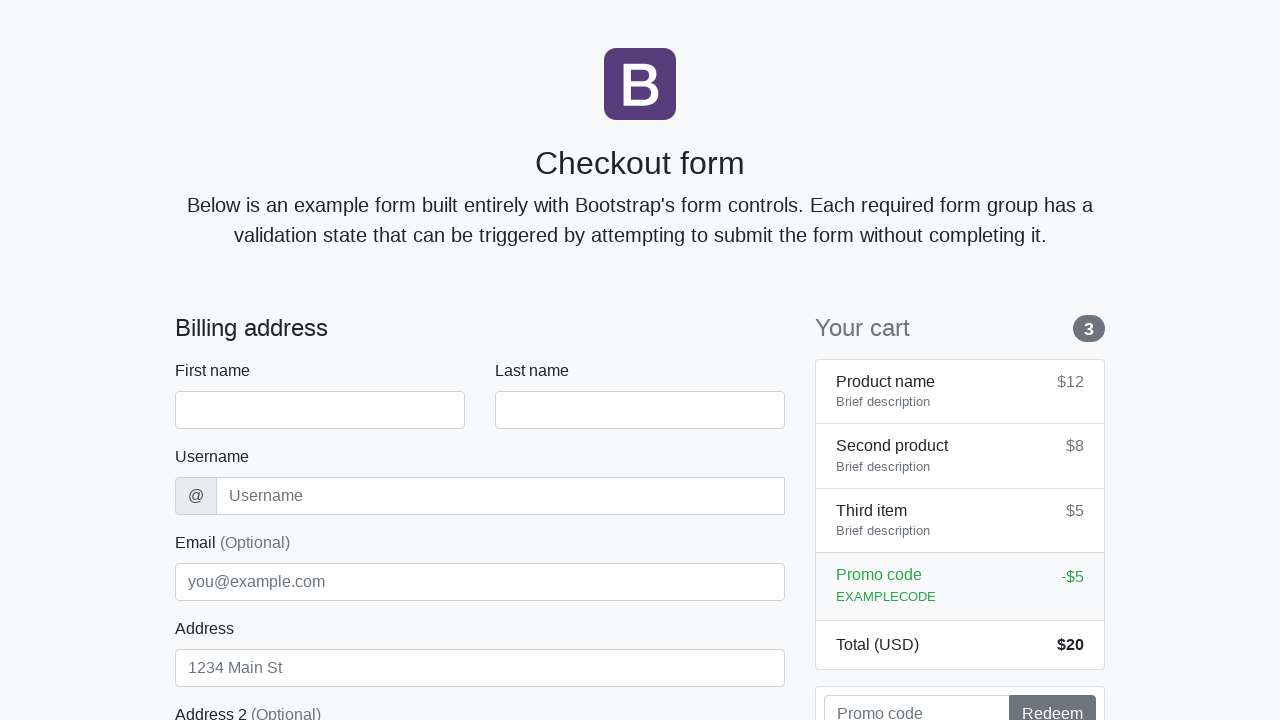

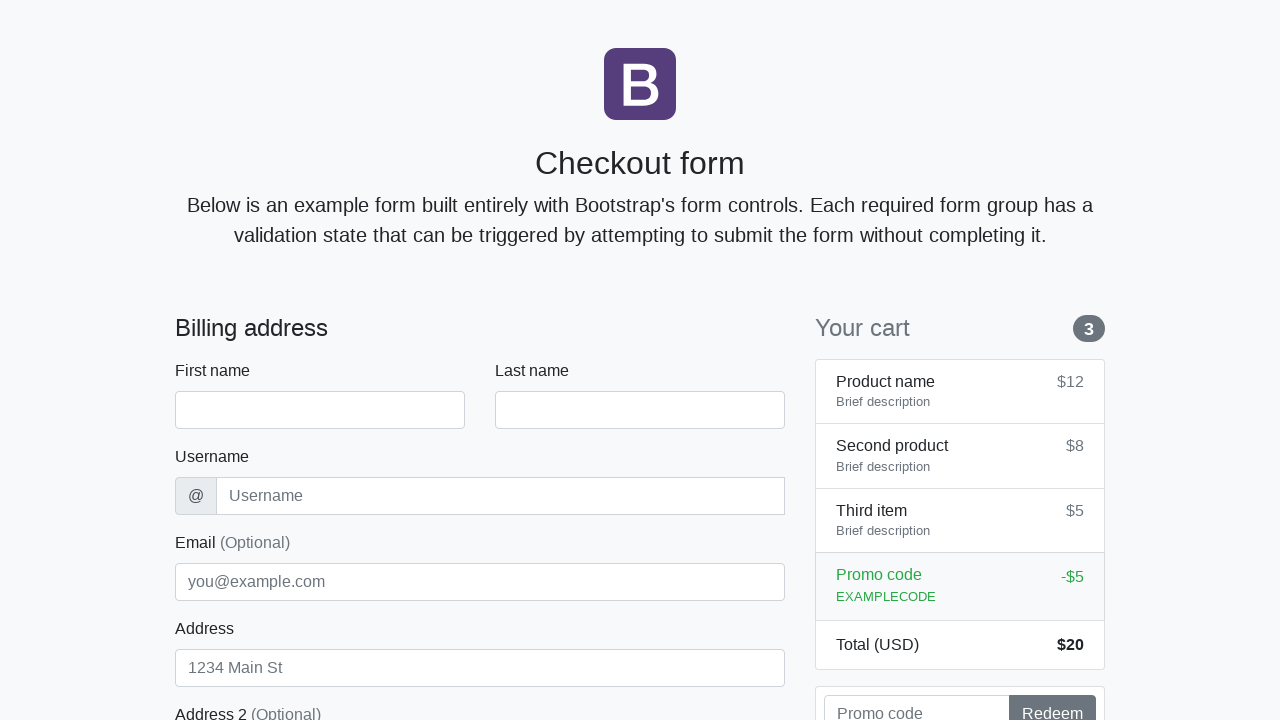